Navigates to the Heroku test app, clicks on A/B Testing link, and then clicks on the Elemental Selenium link

Starting URL: https://the-internet.herokuapp.com/

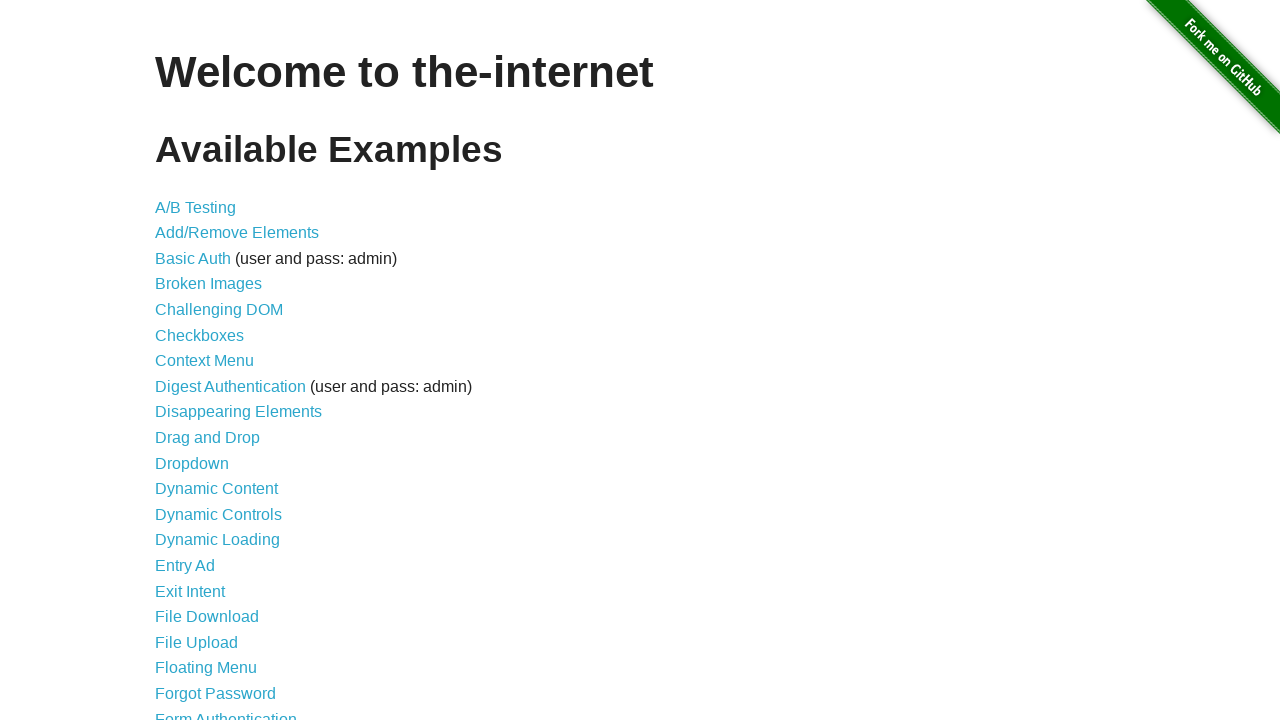

Navigated to Heroku test app home page
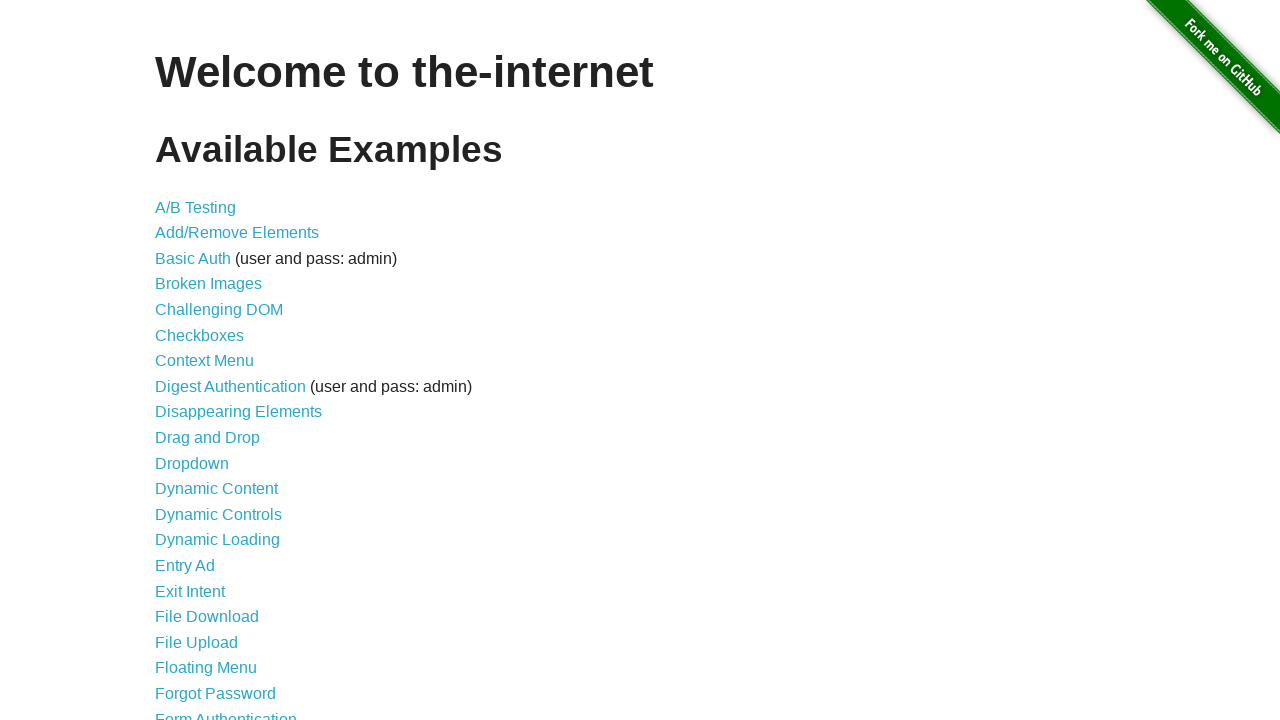

Clicked on A/B Testing link at (196, 207) on text=A/B Testing
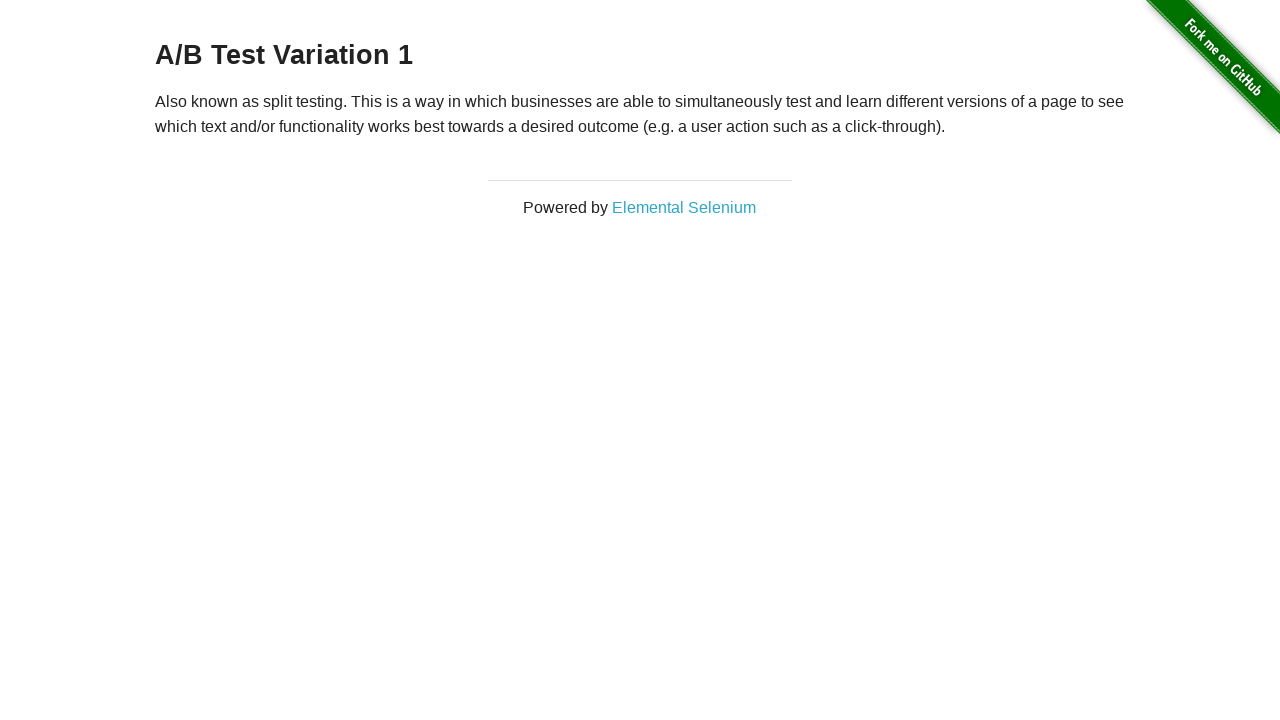

A/B Testing page loaded and paragraph element is visible
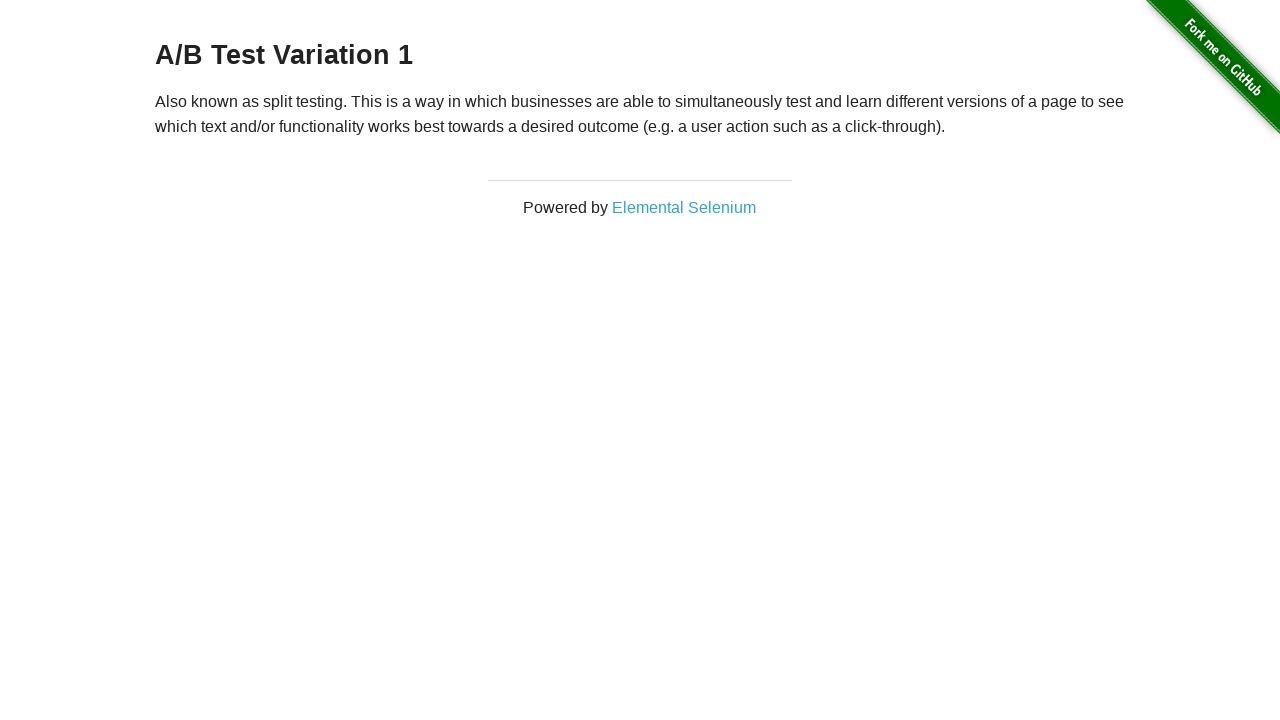

Clicked on Elemental Selenium link at (684, 207) on xpath=//a[.='Elemental Selenium']
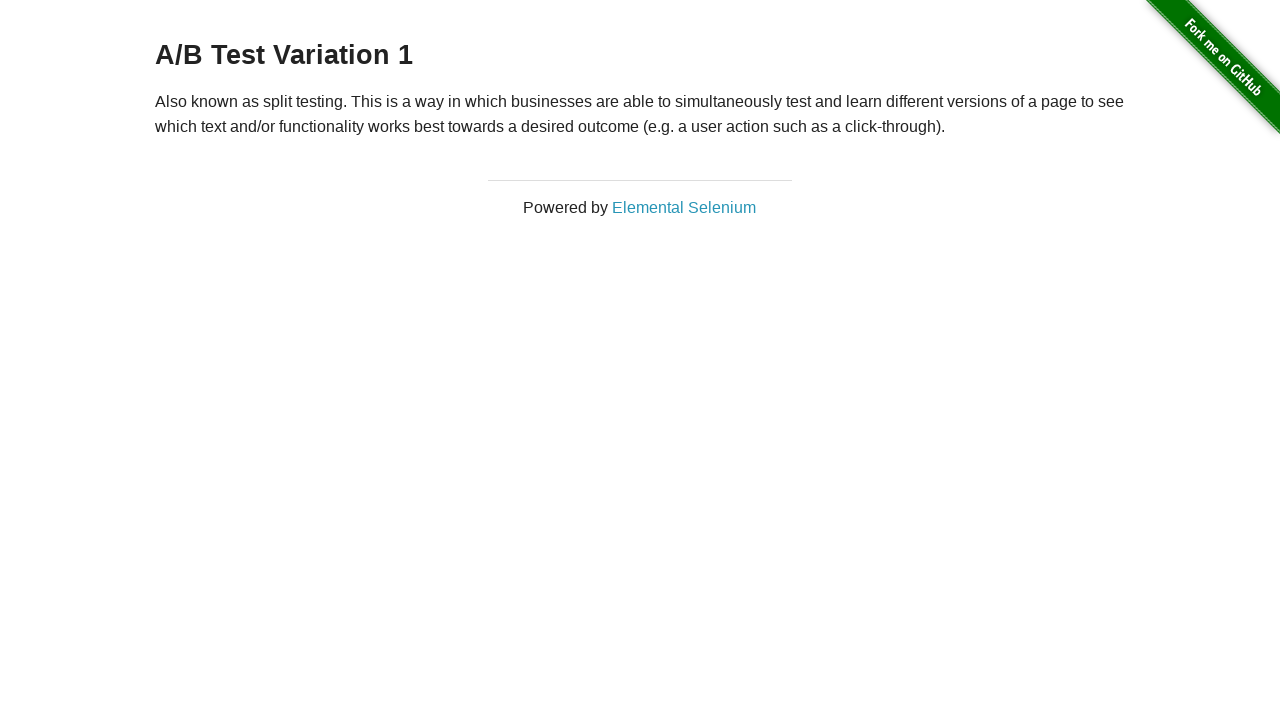

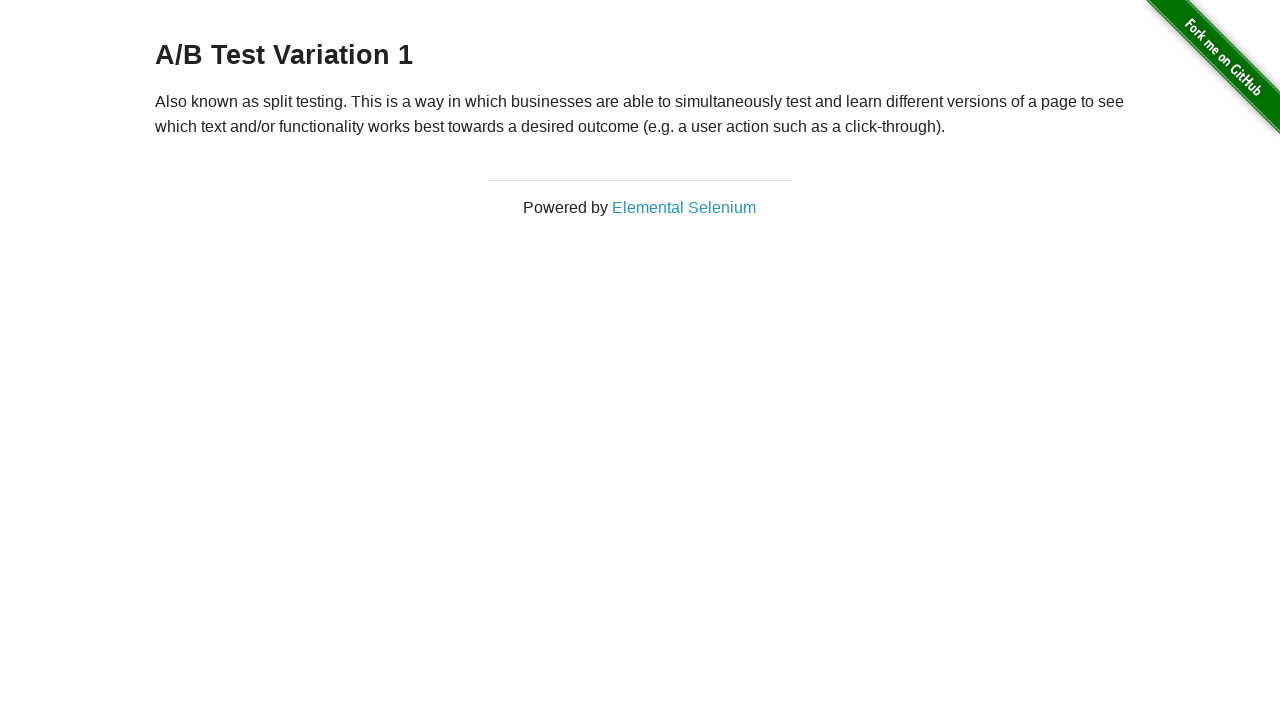